Navigates to the DemoQA alerts page

Starting URL: https://demoqa.com/alerts

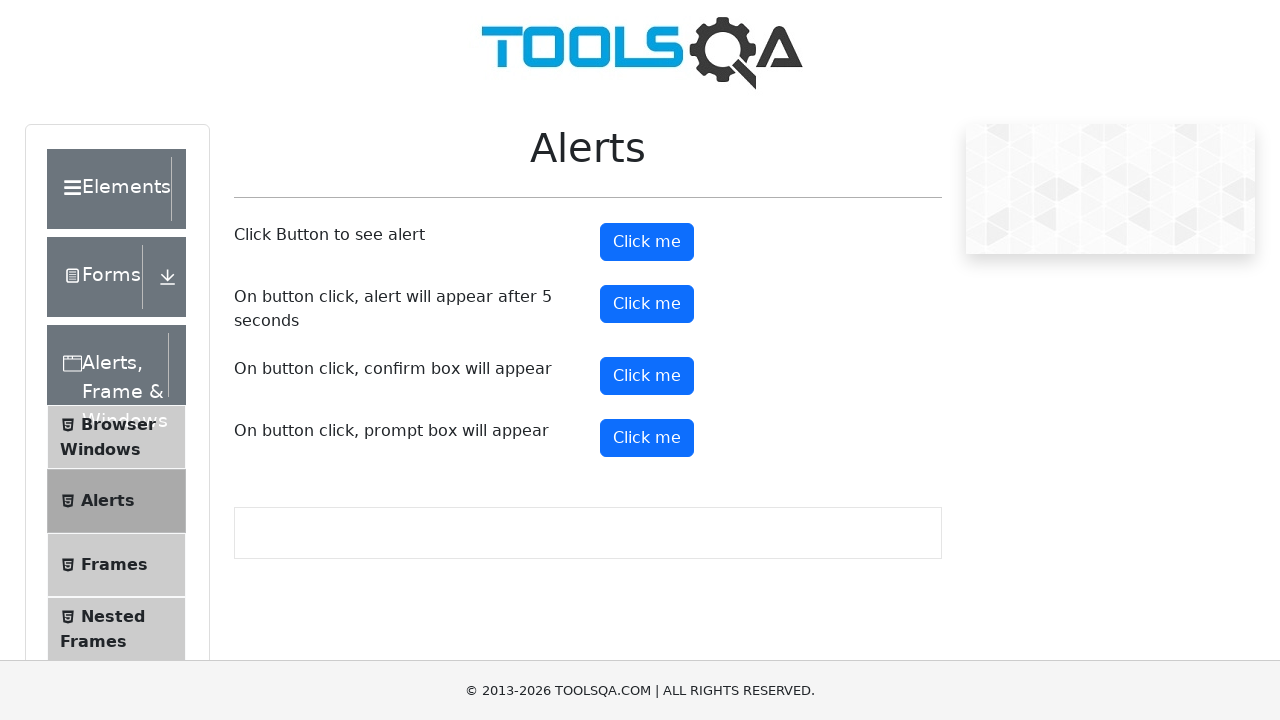

Navigated to DemoQA alerts page
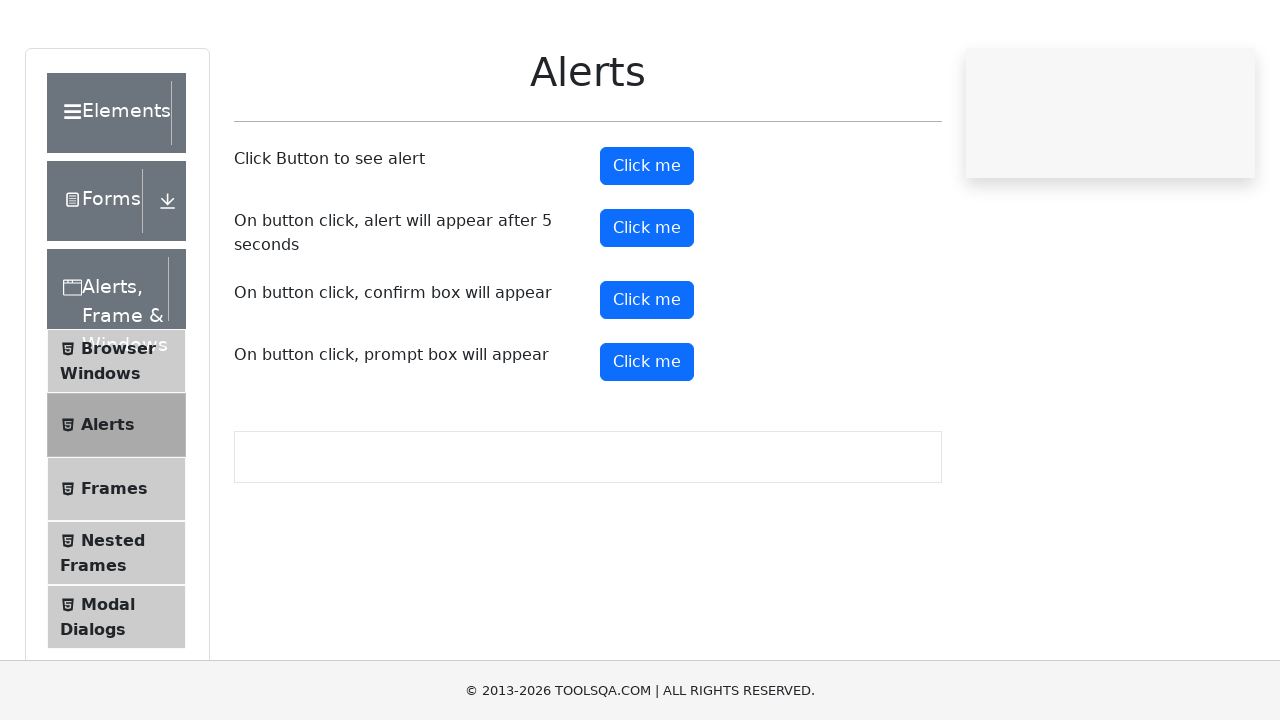

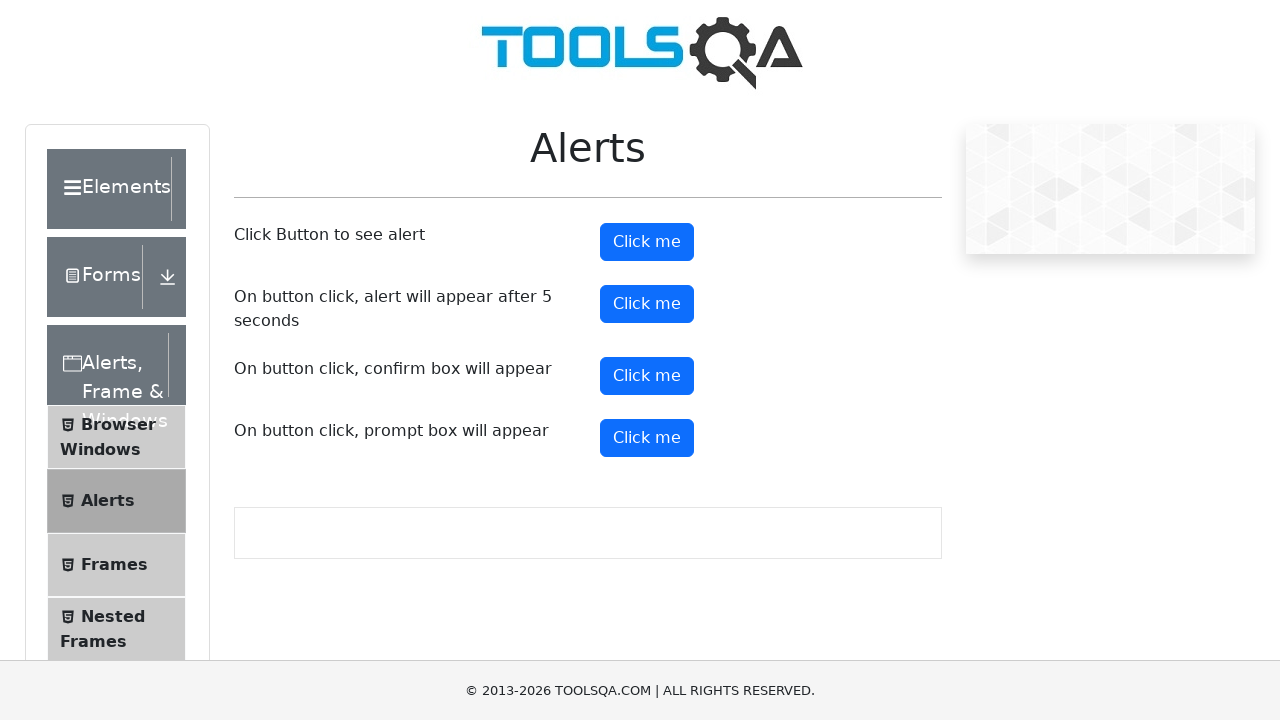